Validates Firefox memory size value from a dynamic table

Starting URL: https://testautomationpractice.blogspot.com/

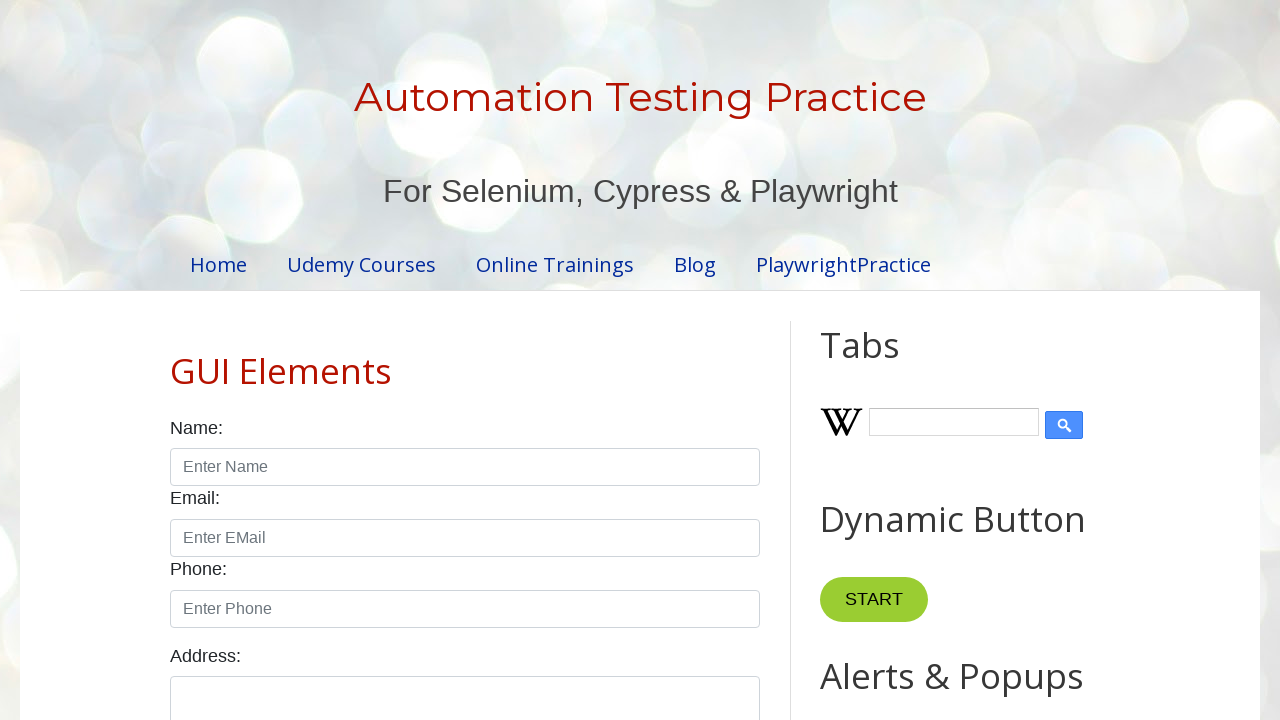

Navigated to test automation practice blog
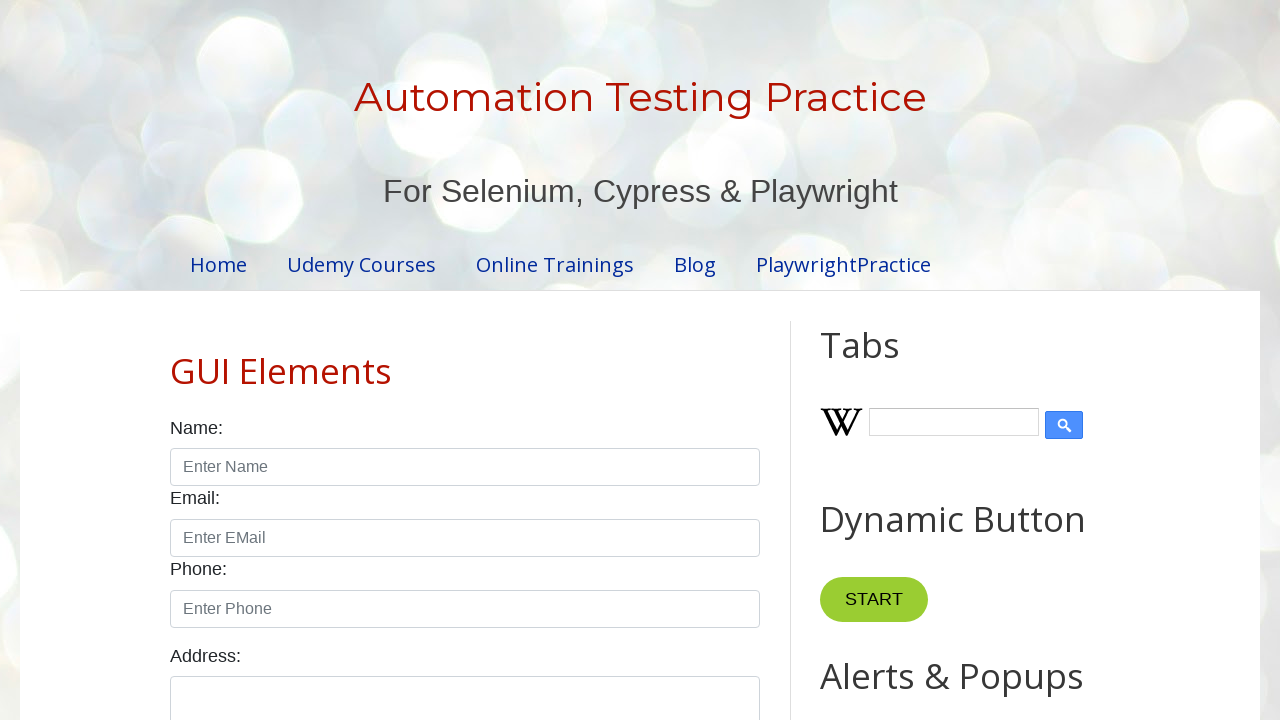

Waited for page to load completely
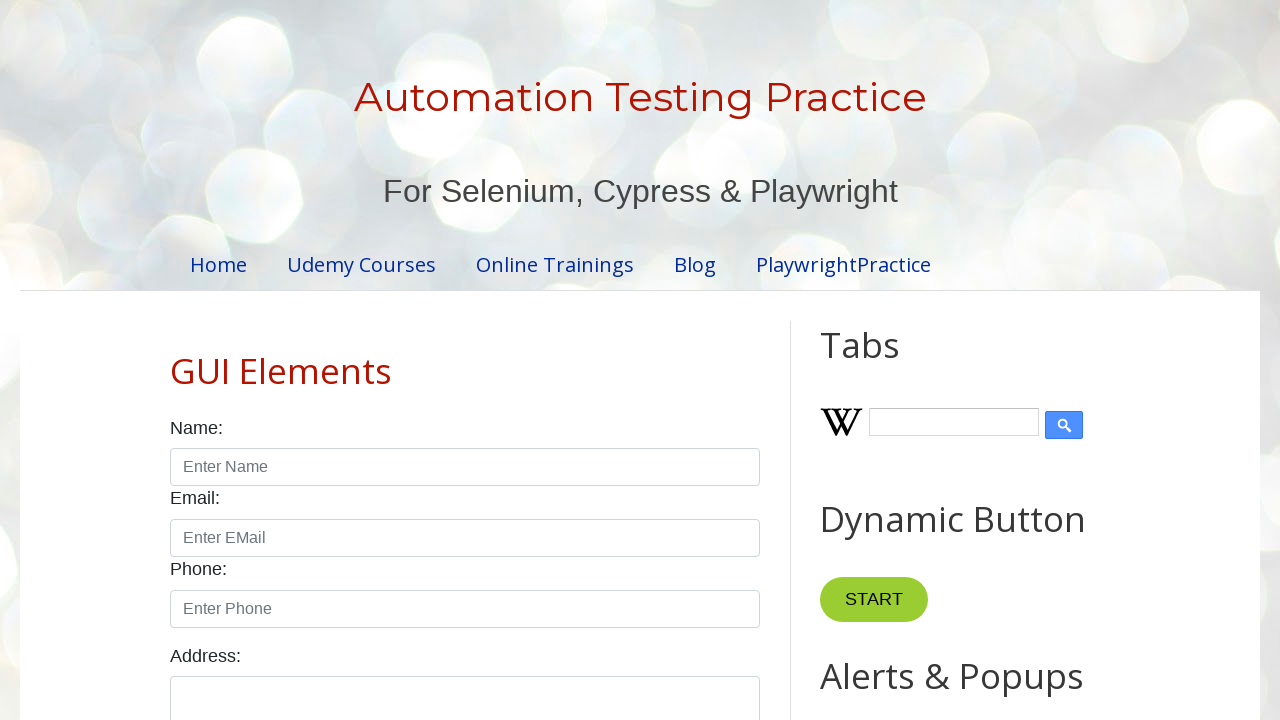

Located Firefox memory size value from dynamic table: 35.8 MB
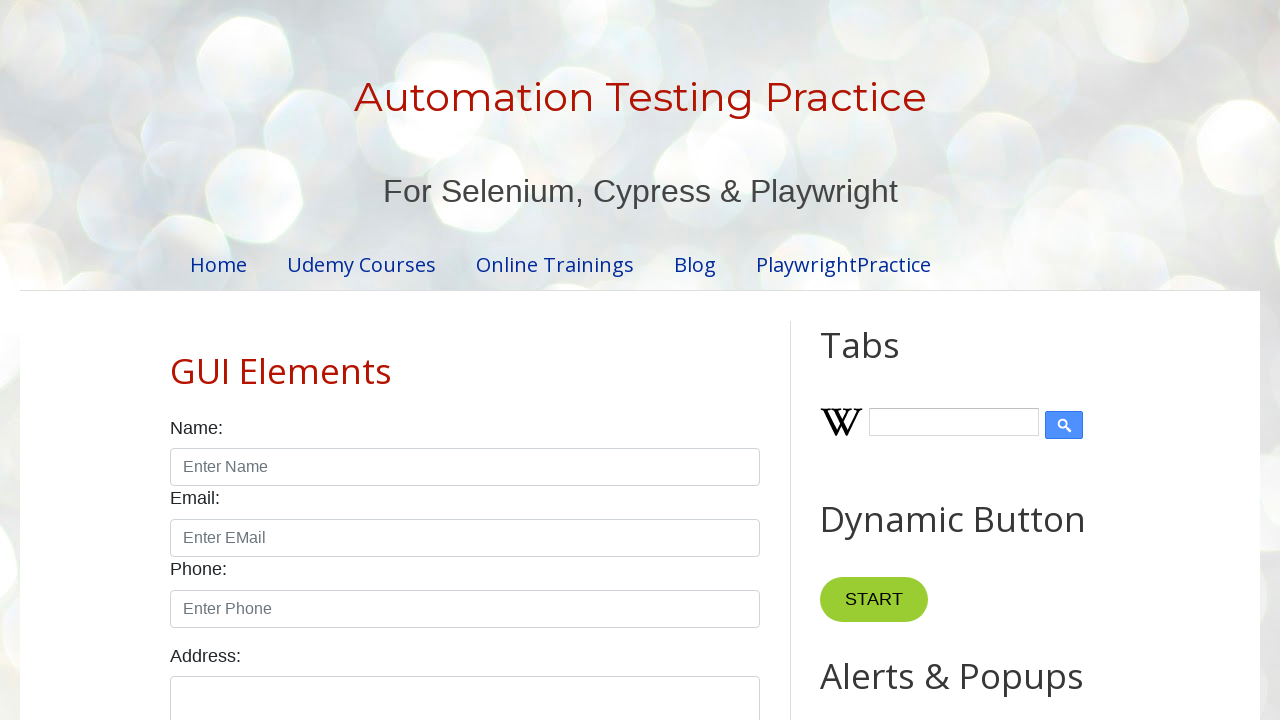

Validated that Firefox memory size value is not empty
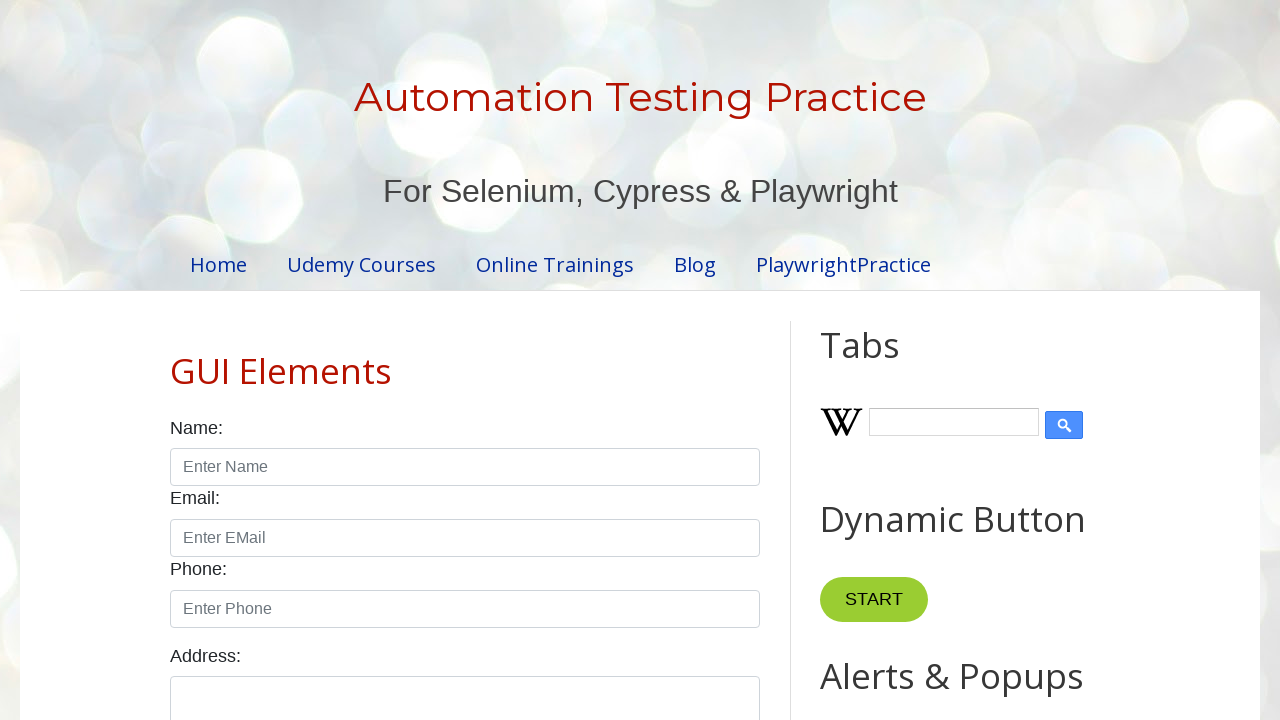

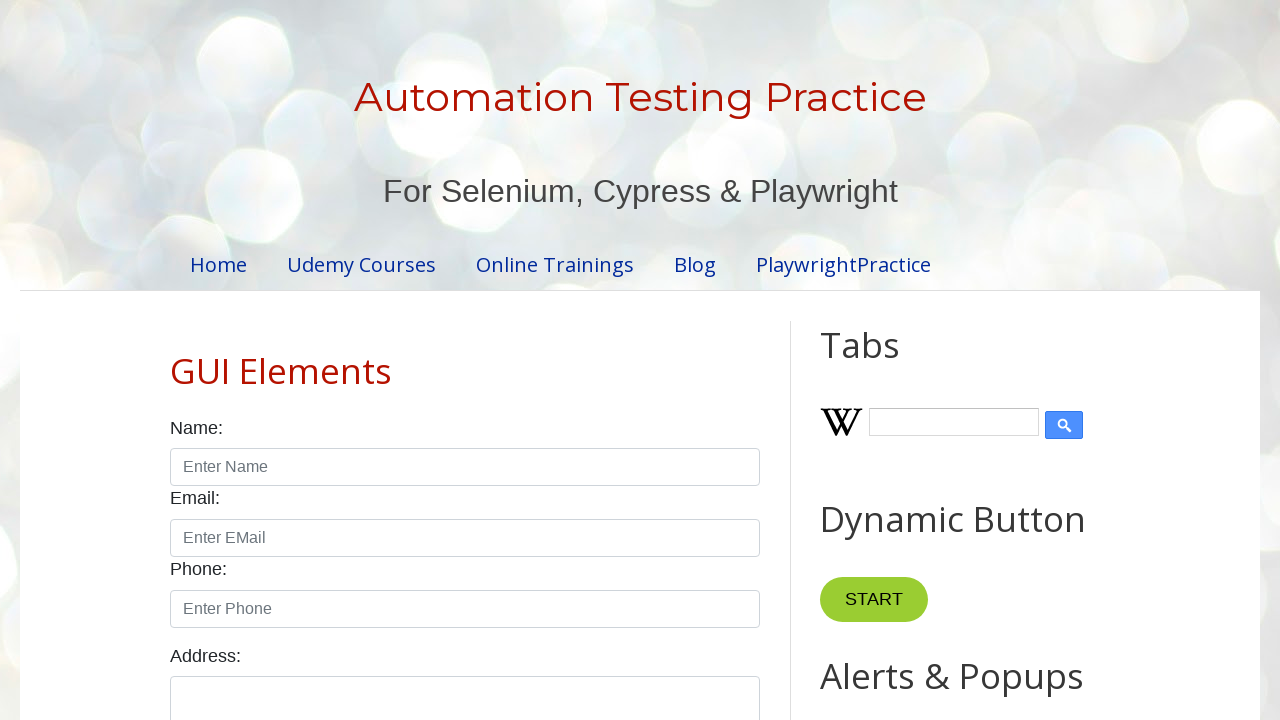